Opens the Urban Ladder e-commerce website homepage and verifies it loads successfully

Starting URL: https://www.urbanladder.com

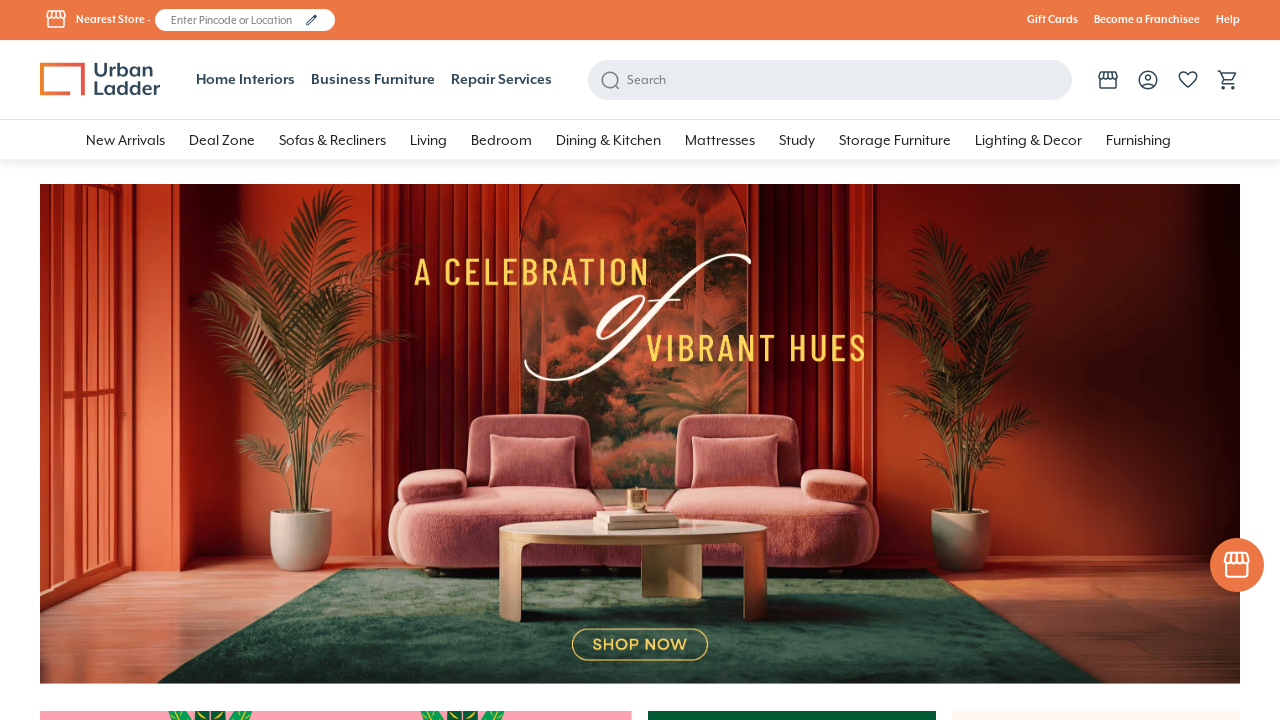

Urban Ladder homepage loaded successfully - DOM content ready
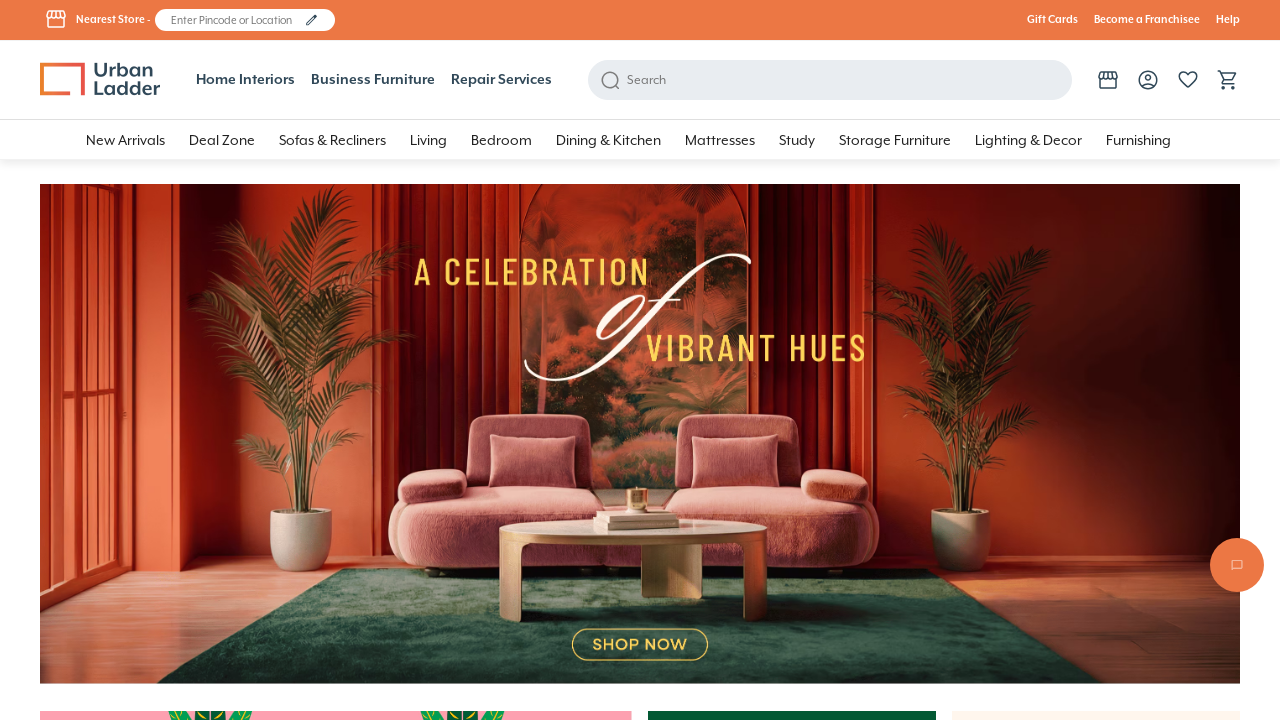

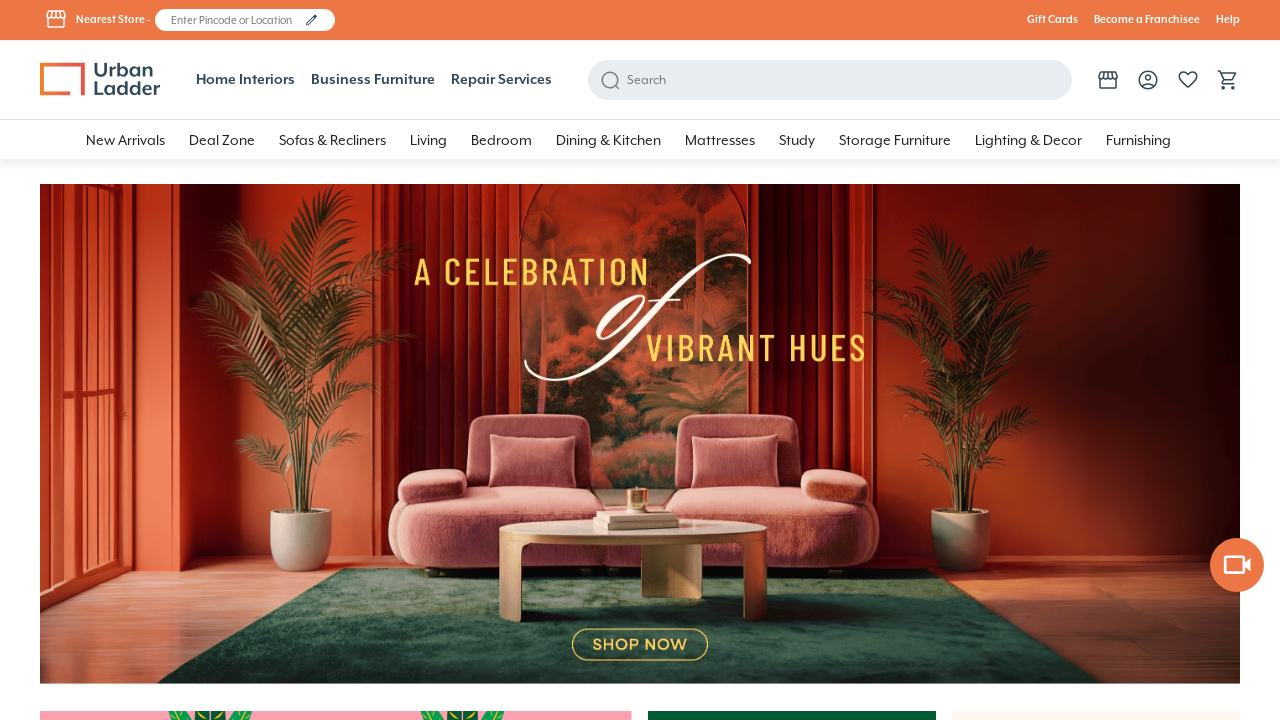